Navigates to Lenskart homepage and verifies the page loads

Starting URL: https://www.lenskart.com

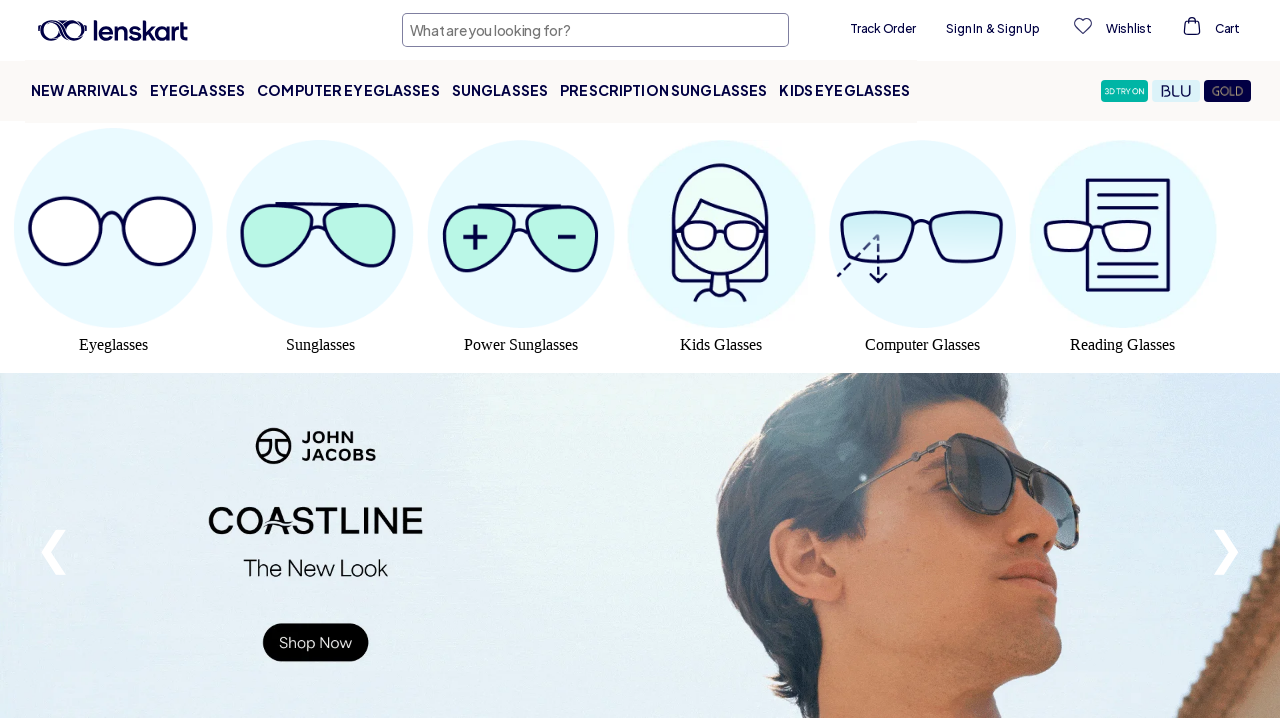

Waited for Lenskart homepage to load (domcontentloaded state)
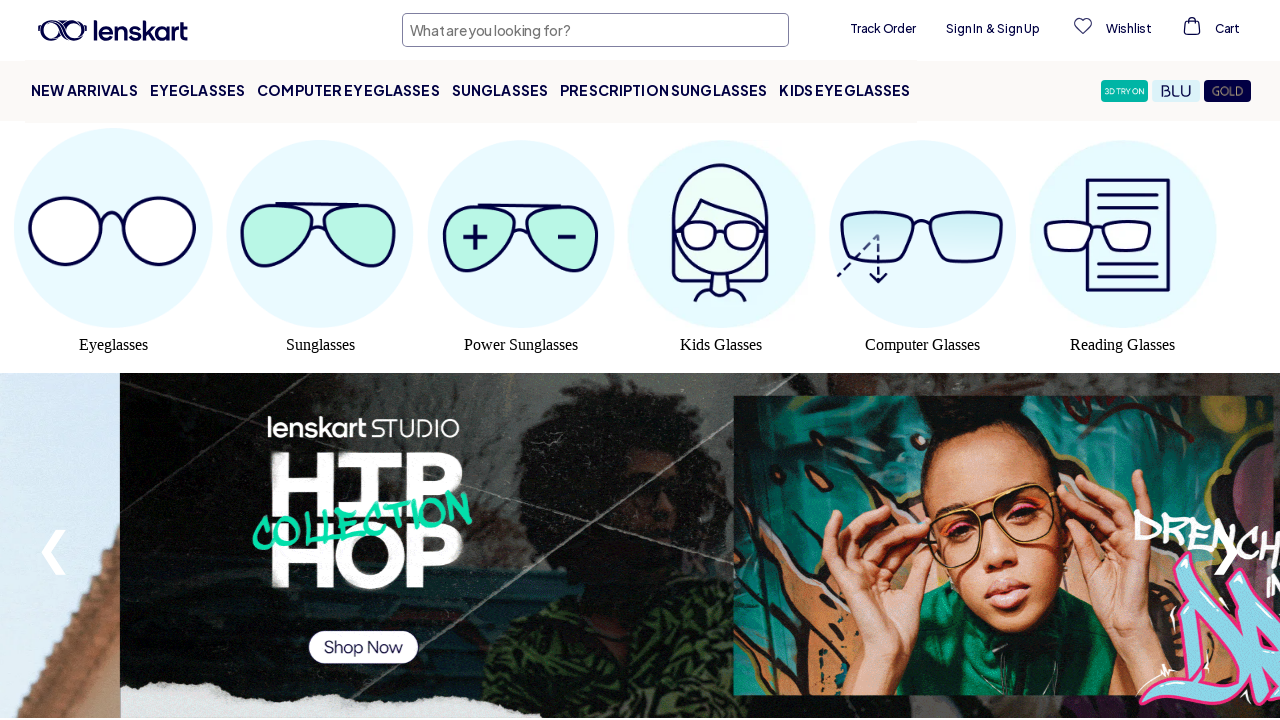

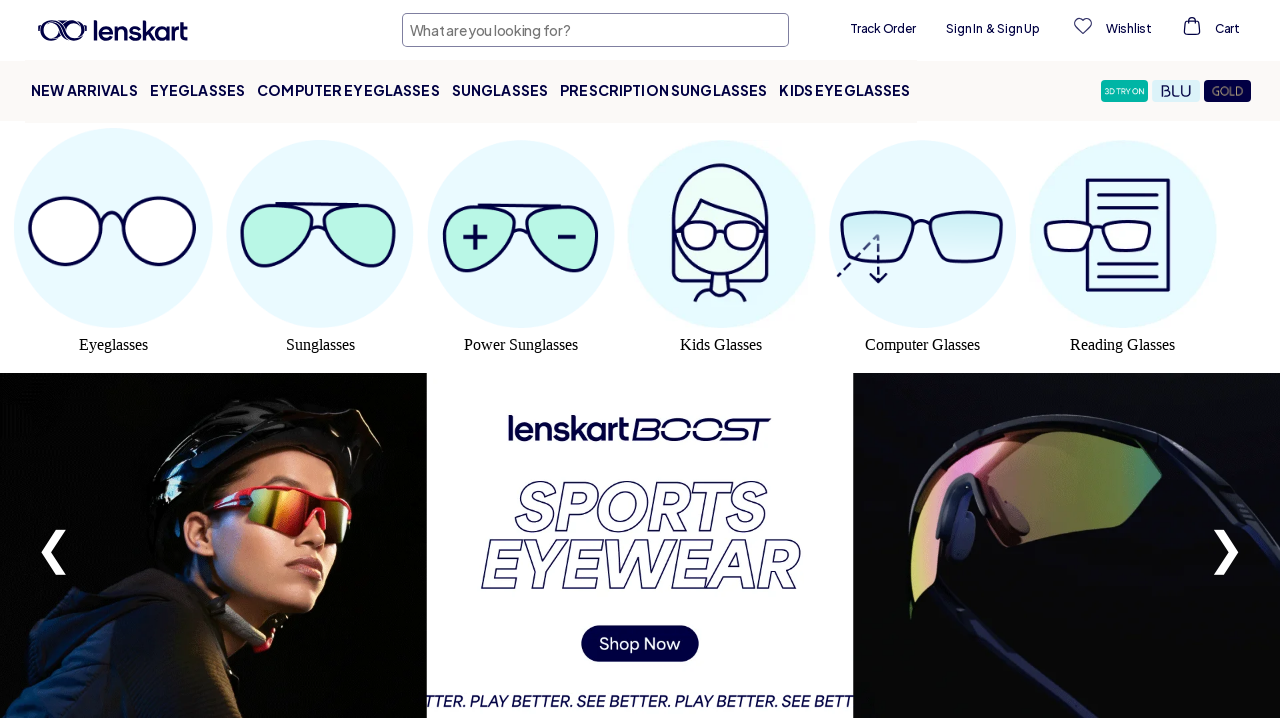